Tests that entering an empty string removes the todo item

Starting URL: https://demo.playwright.dev/todomvc

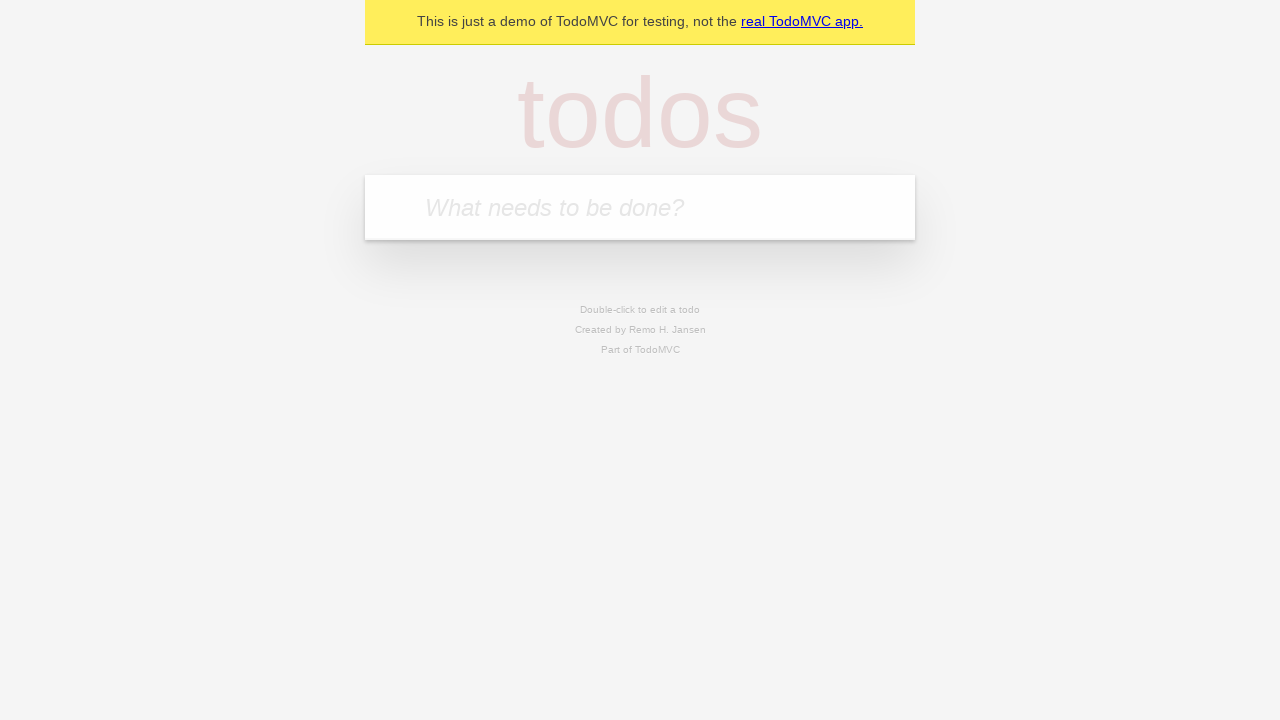

Filled new todo field with 'buy some cheese' on internal:attr=[placeholder="What needs to be done?"i]
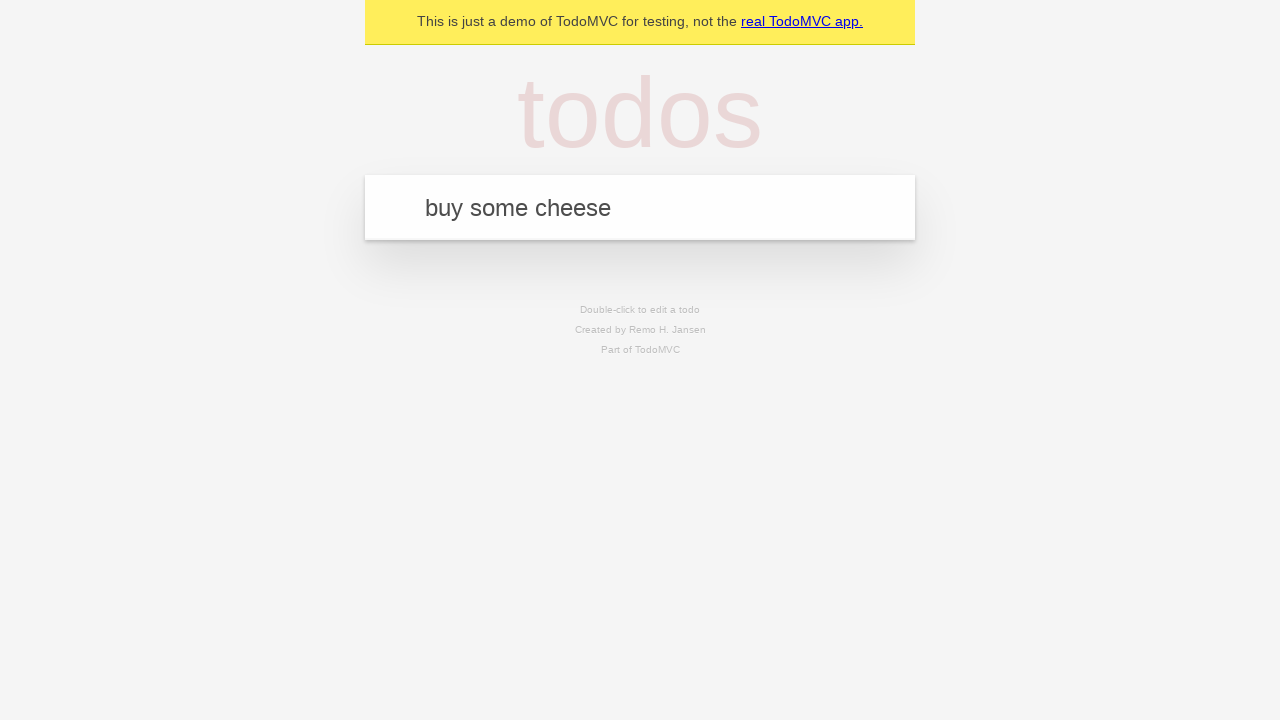

Pressed Enter to add first todo item on internal:attr=[placeholder="What needs to be done?"i]
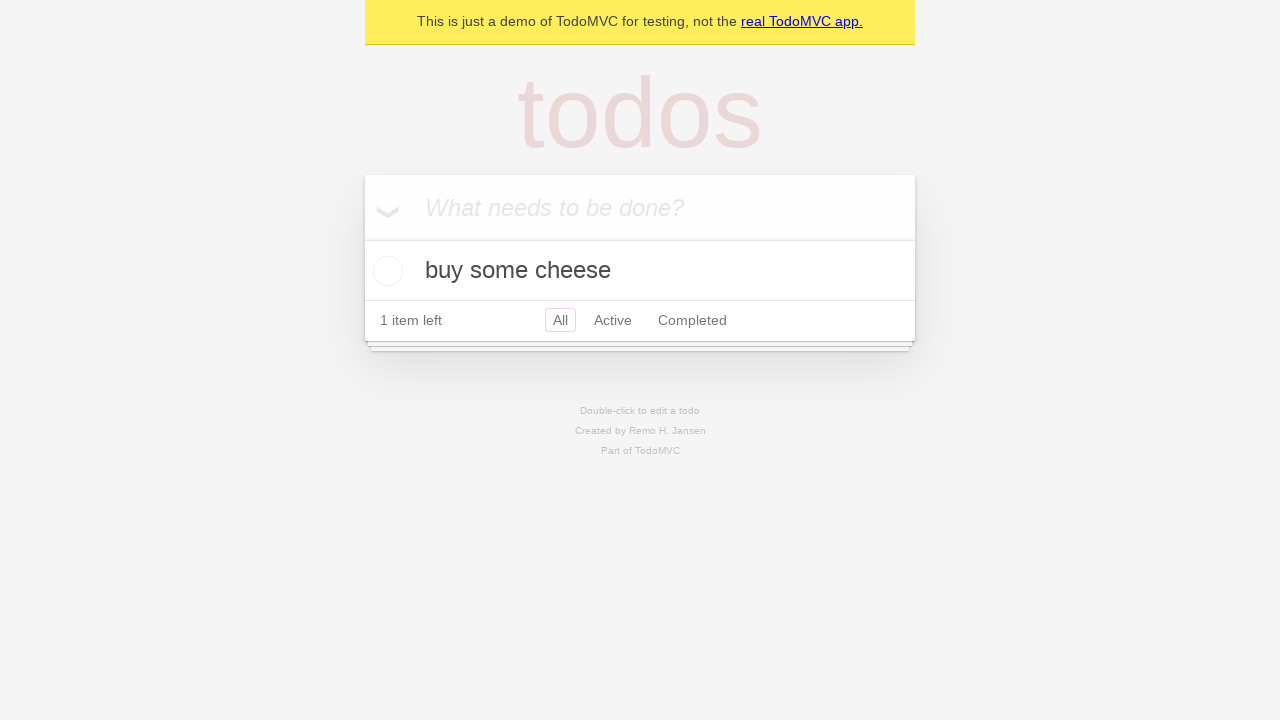

Filled new todo field with 'feed the cat' on internal:attr=[placeholder="What needs to be done?"i]
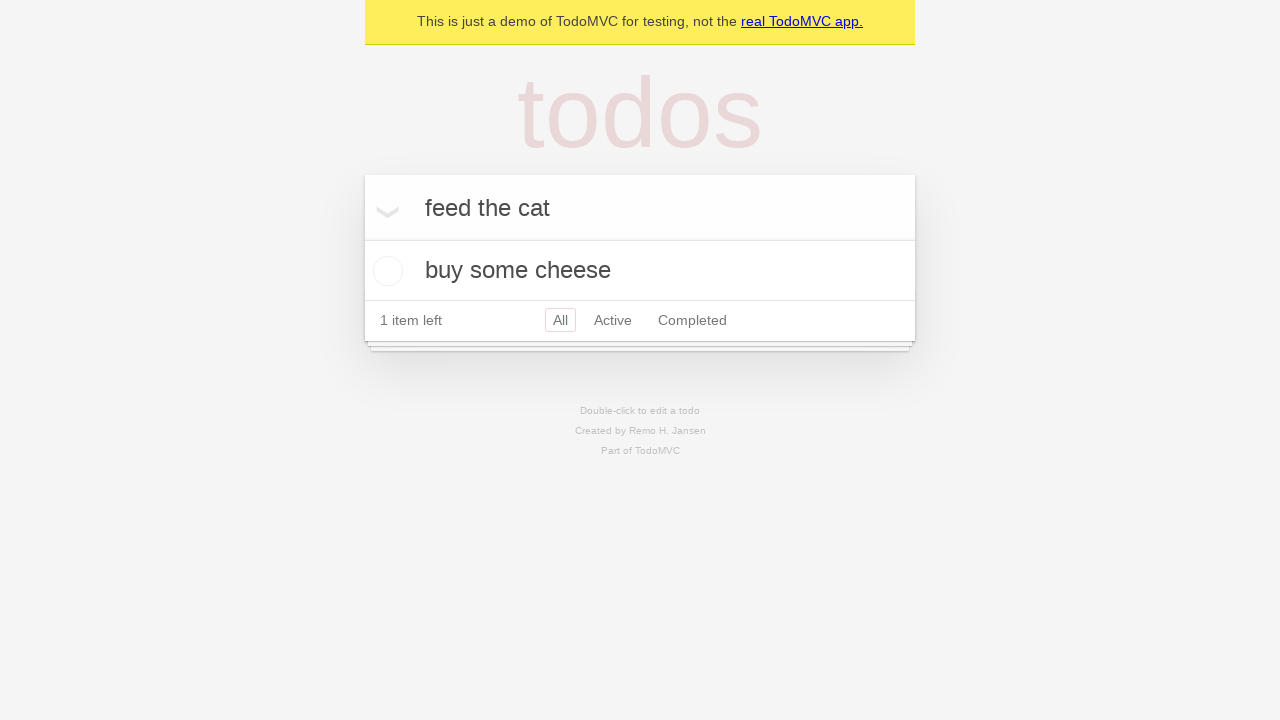

Pressed Enter to add second todo item on internal:attr=[placeholder="What needs to be done?"i]
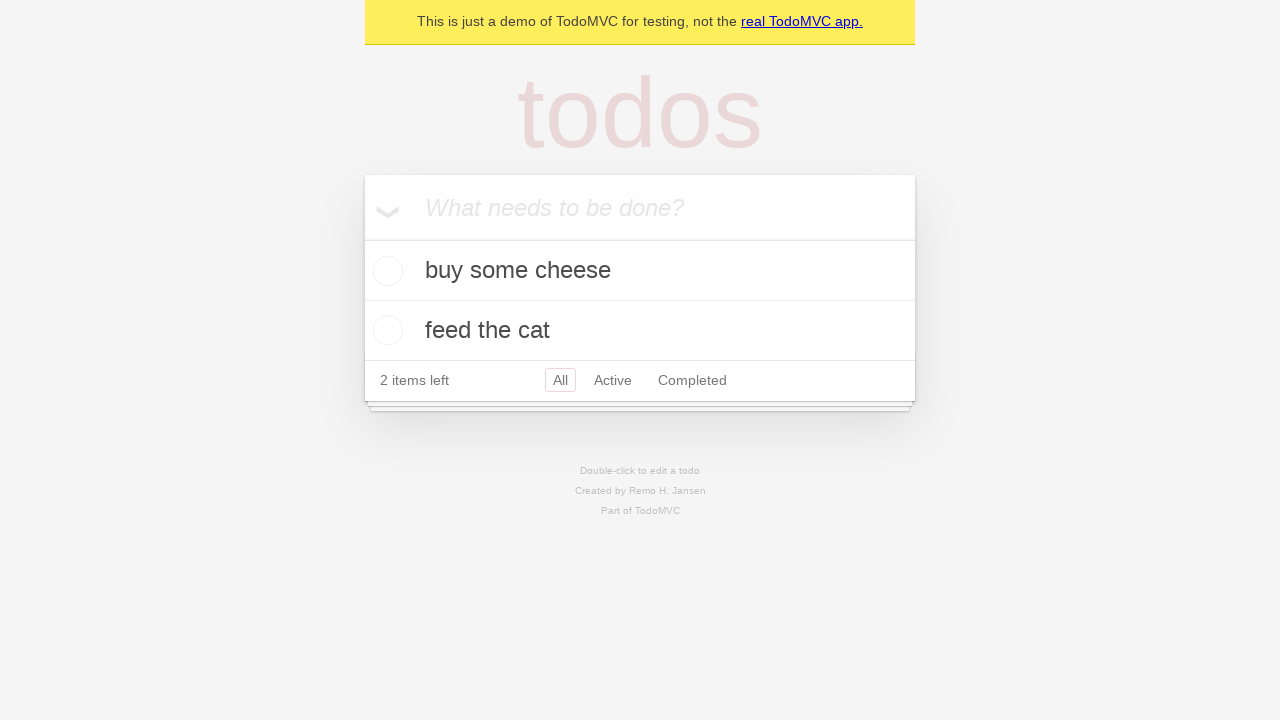

Filled new todo field with 'book a doctors appointment' on internal:attr=[placeholder="What needs to be done?"i]
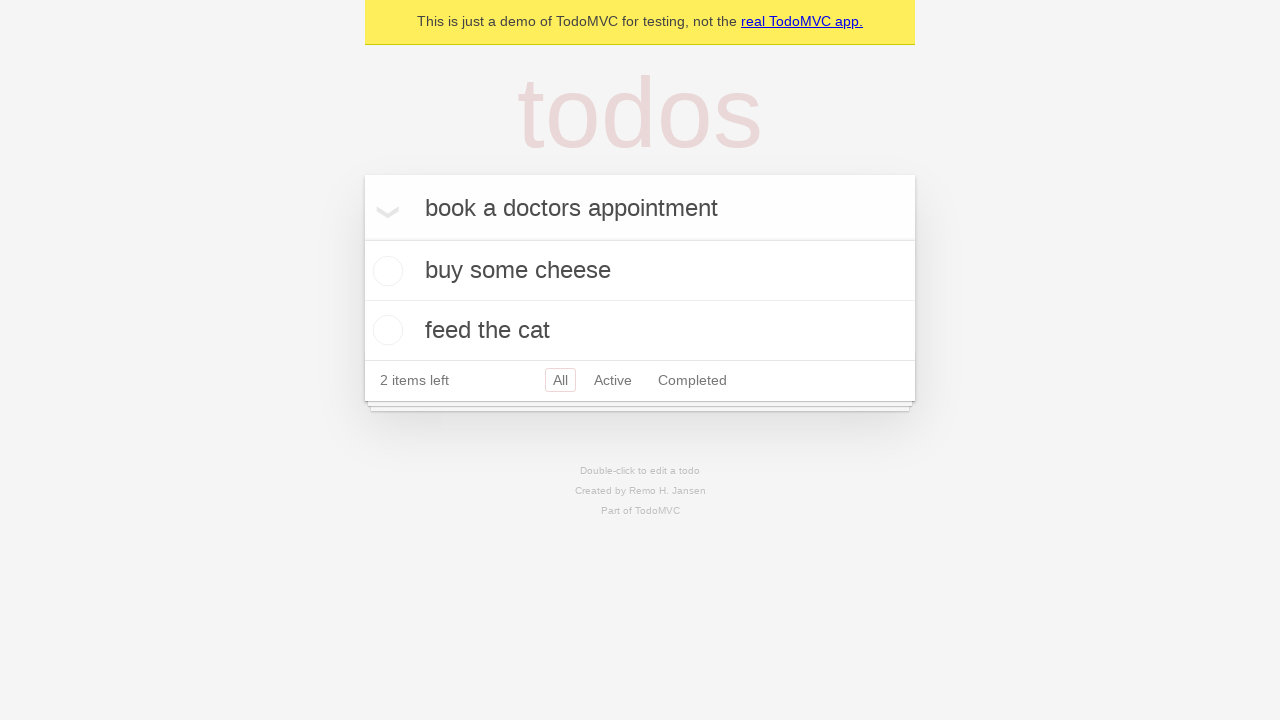

Pressed Enter to add third todo item on internal:attr=[placeholder="What needs to be done?"i]
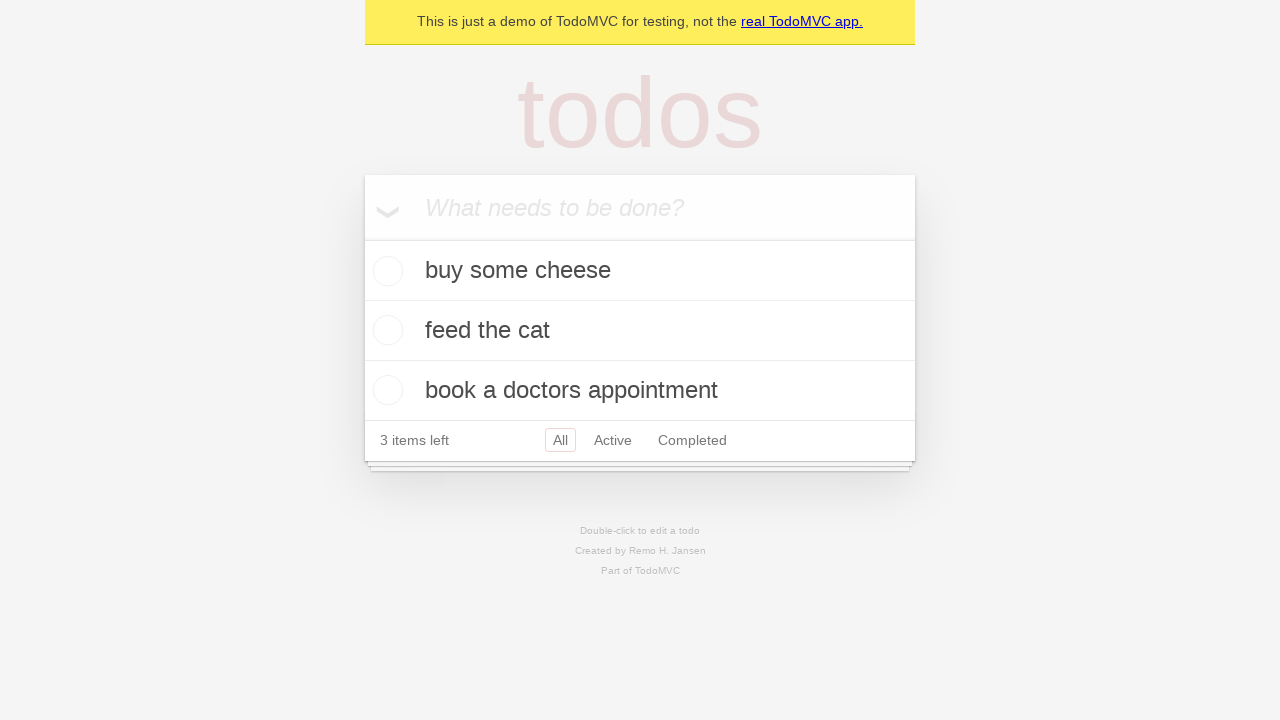

Double-clicked second todo item to enter edit mode at (640, 331) on internal:testid=[data-testid="todo-item"s] >> nth=1
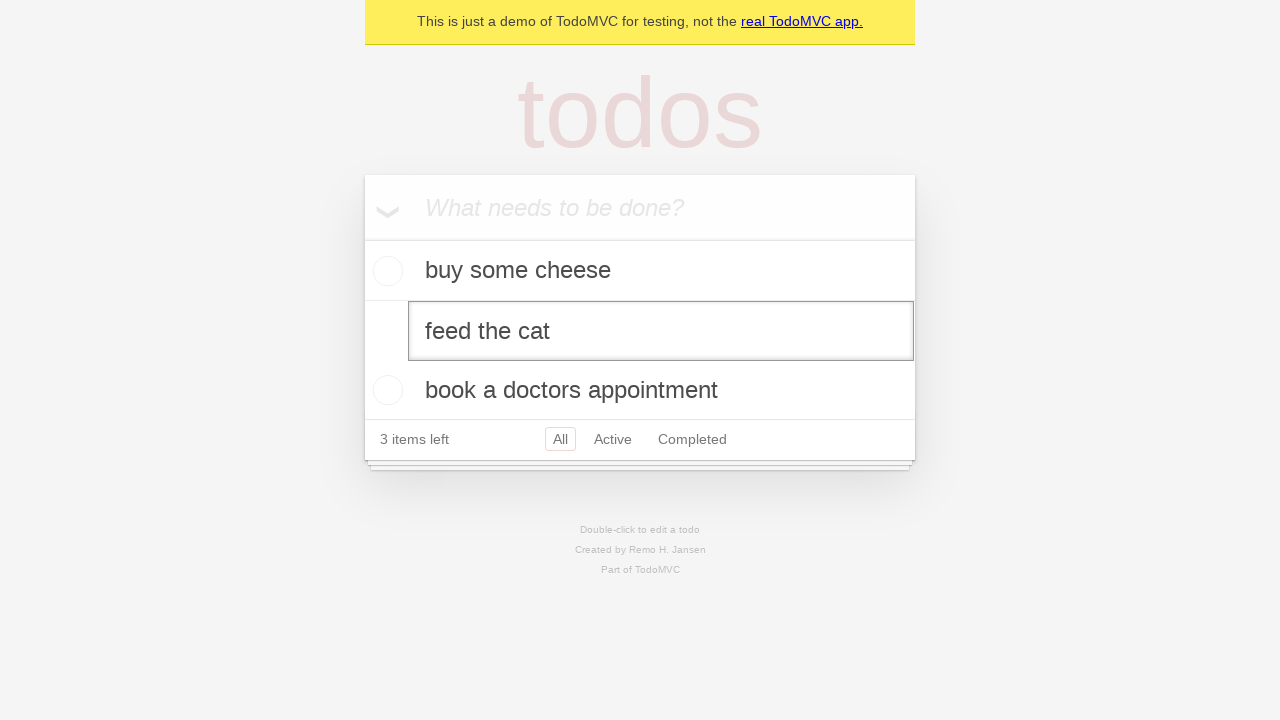

Cleared the text in the edit field on internal:testid=[data-testid="todo-item"s] >> nth=1 >> internal:role=textbox[nam
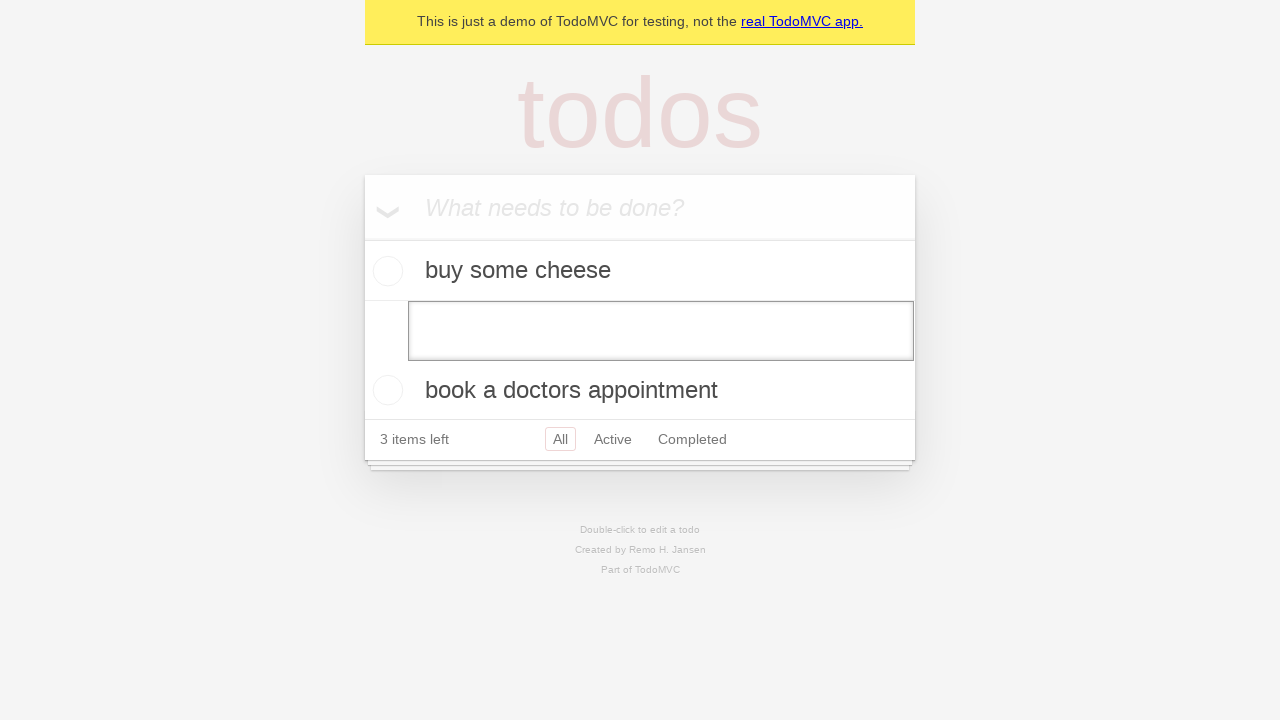

Pressed Enter with empty text, removing the todo item on internal:testid=[data-testid="todo-item"s] >> nth=1 >> internal:role=textbox[nam
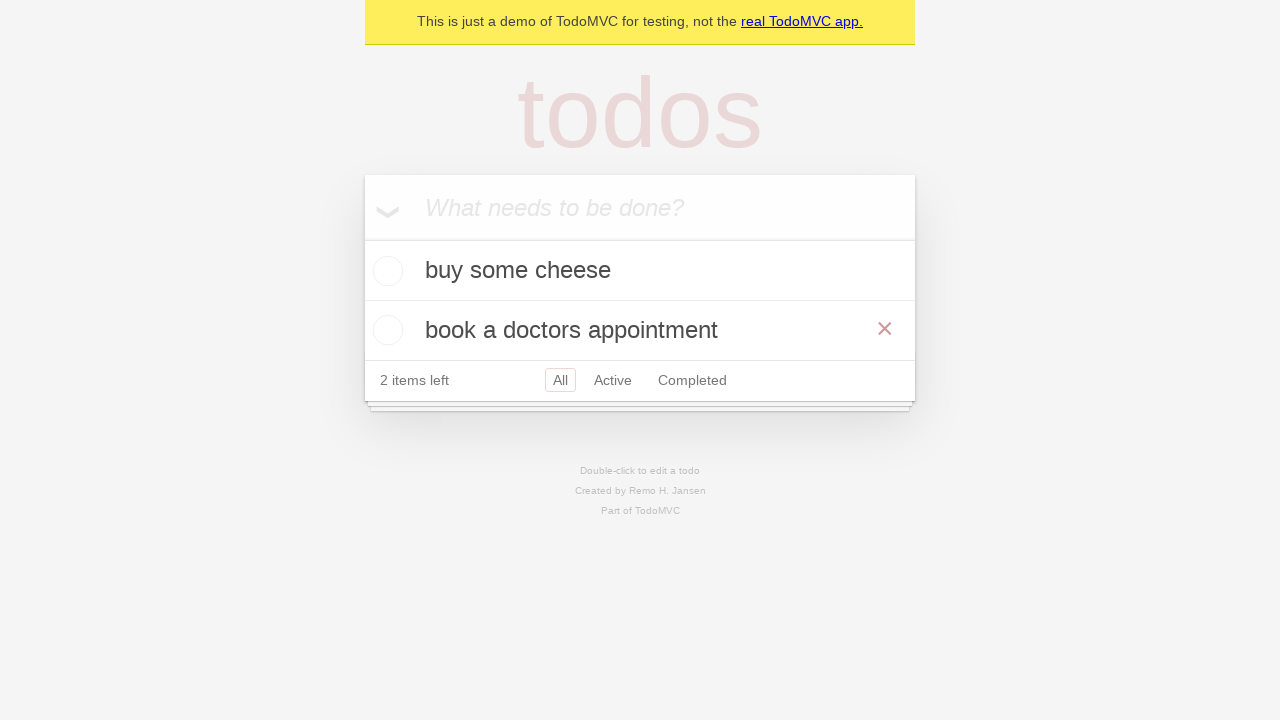

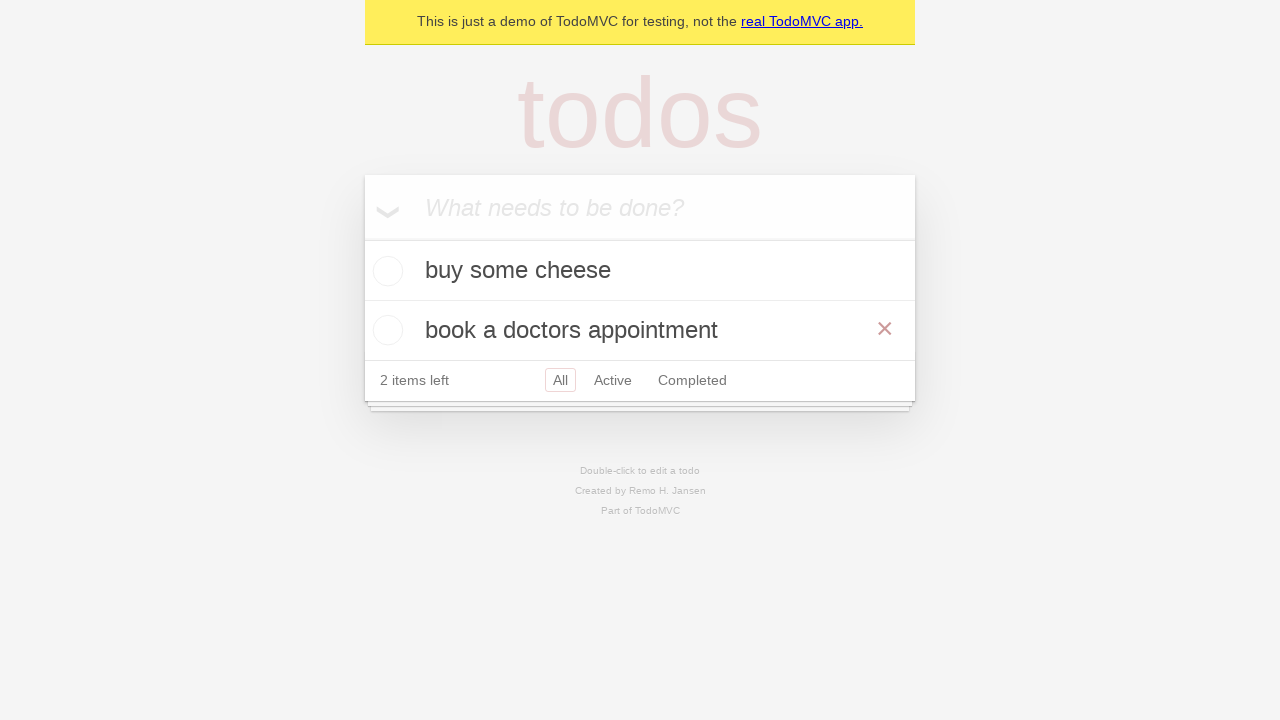